Enters only a name in the feedback form, submits it, clicks Yes on the confirmation, and verifies the personalized thank you message is displayed.

Starting URL: https://uljanovs.github.io/site/tasks/provide_feedback

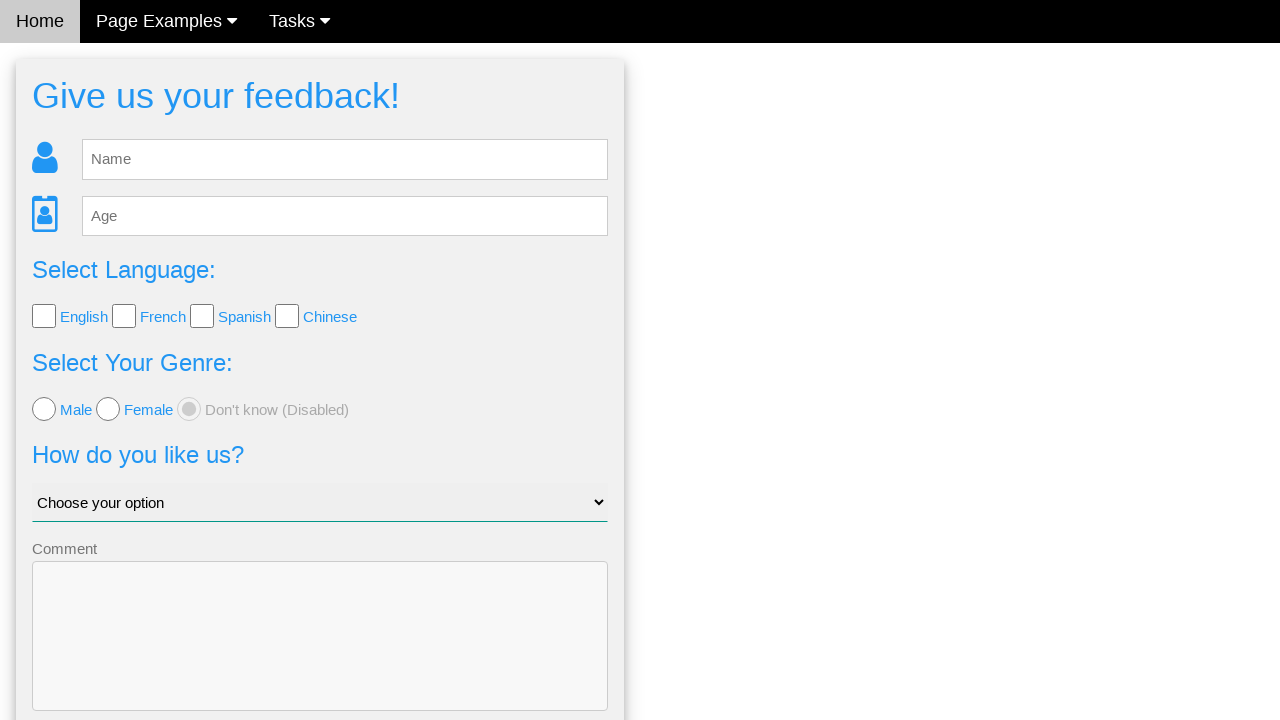

Filled name field with 'Elena' on #fb_name
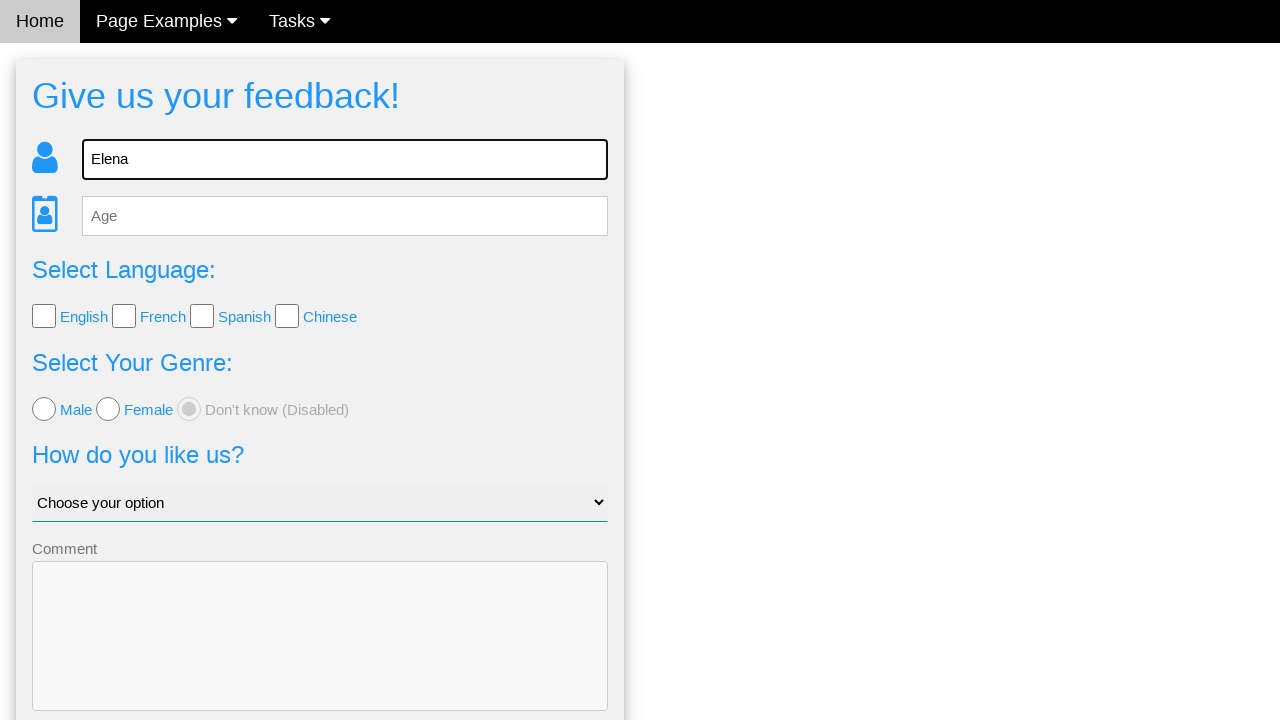

Clicked send button to submit feedback form at (320, 656) on #fb_form > form > button
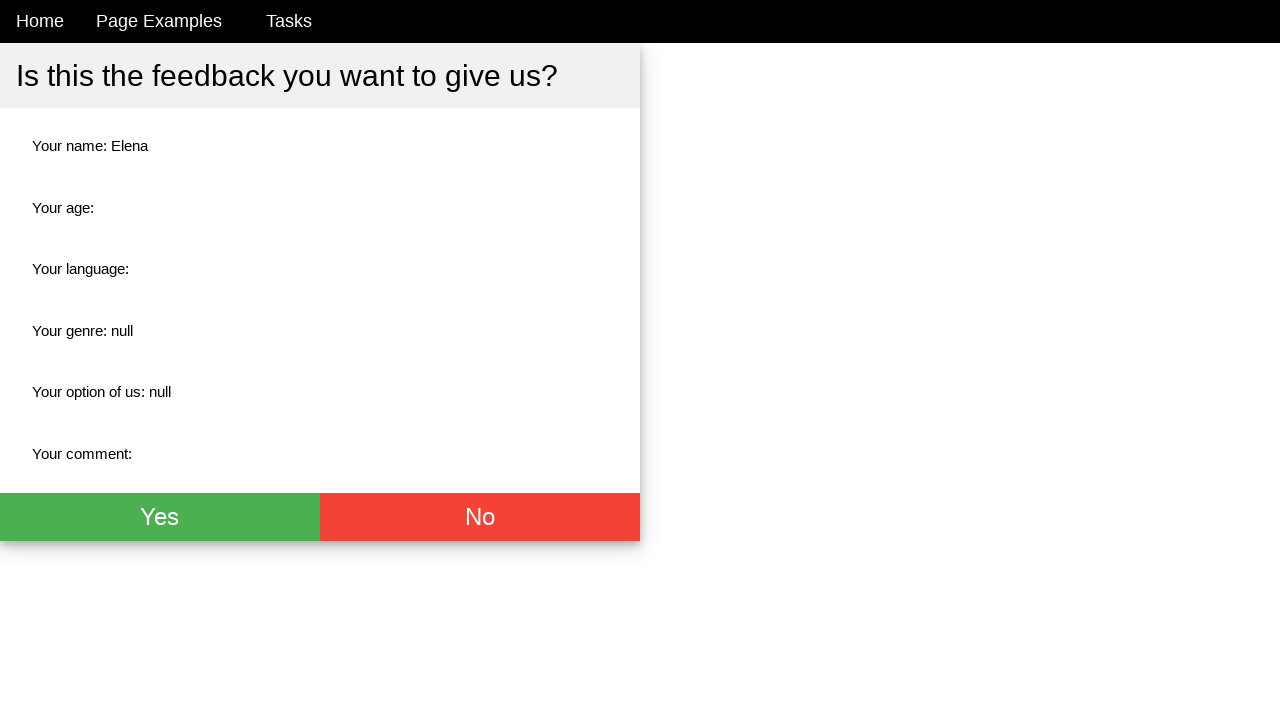

Clicked Yes button on confirmation dialog at (160, 517) on #fb_thx > div > div.w3-btn-group > button.w3-btn.w3-green.w3-xlarge
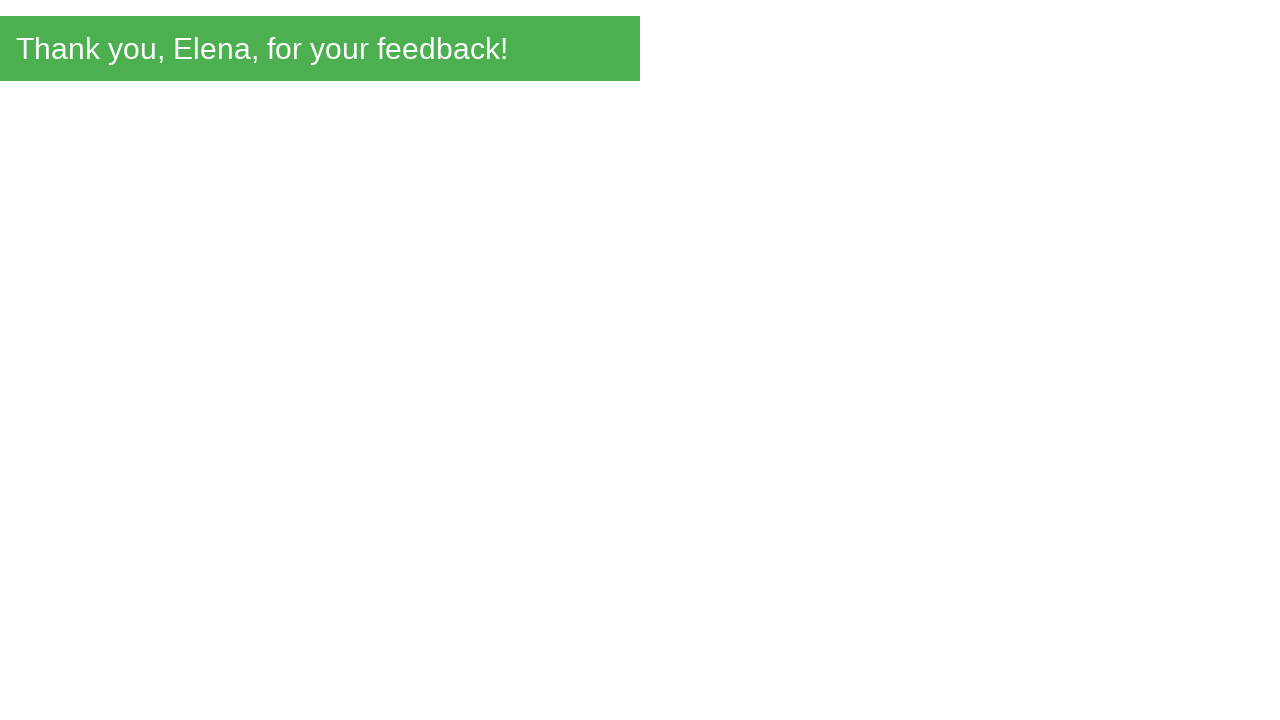

Personalized thank you message loaded
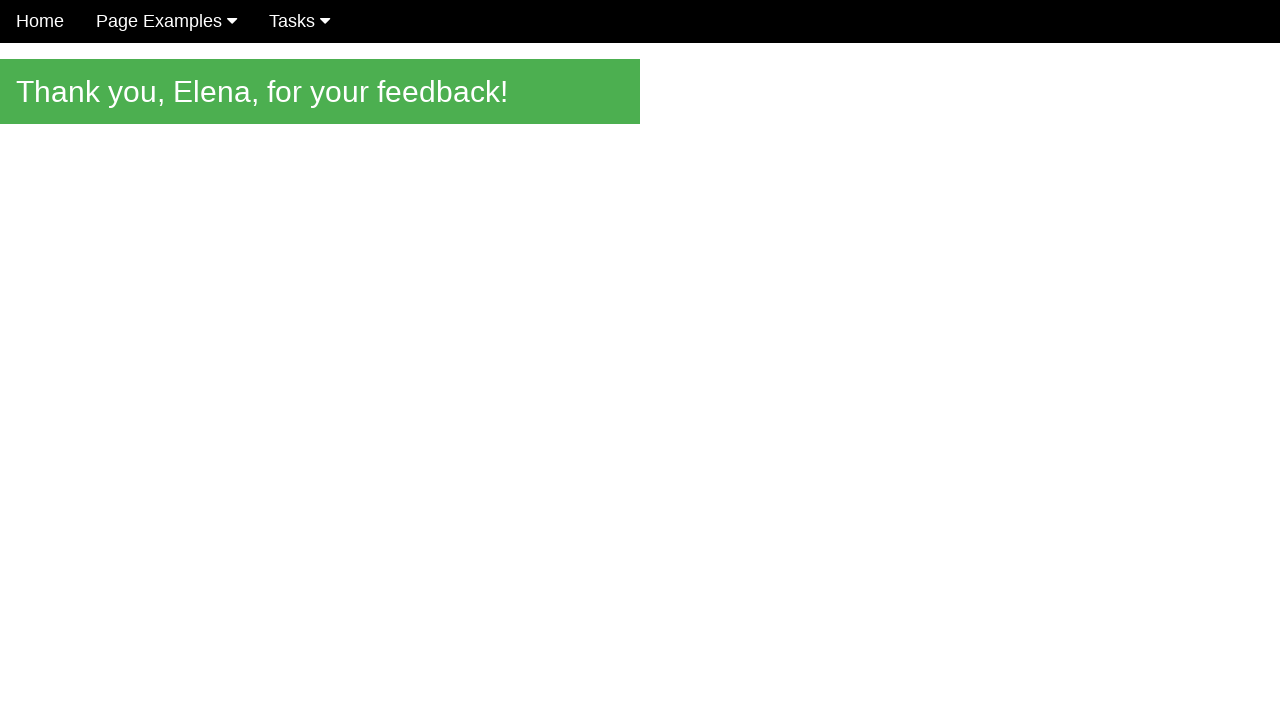

Verified thank you message displays 'Thank you, Elena, for your feedback!'
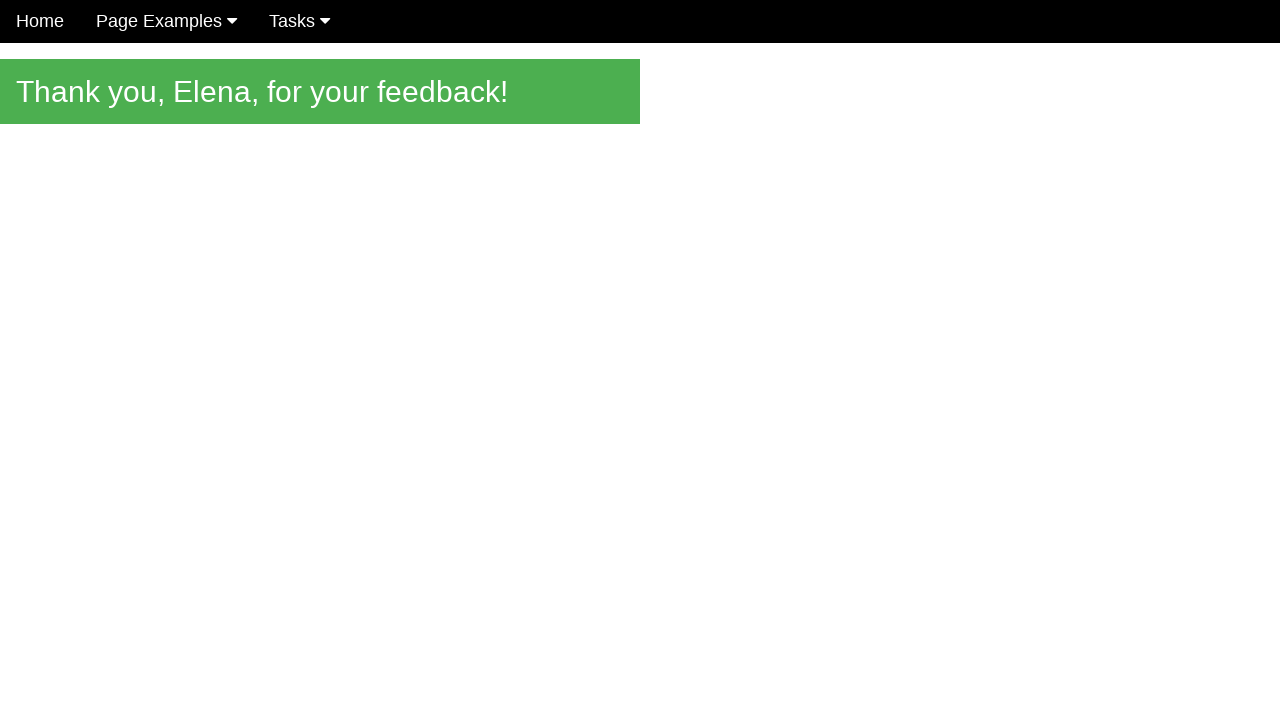

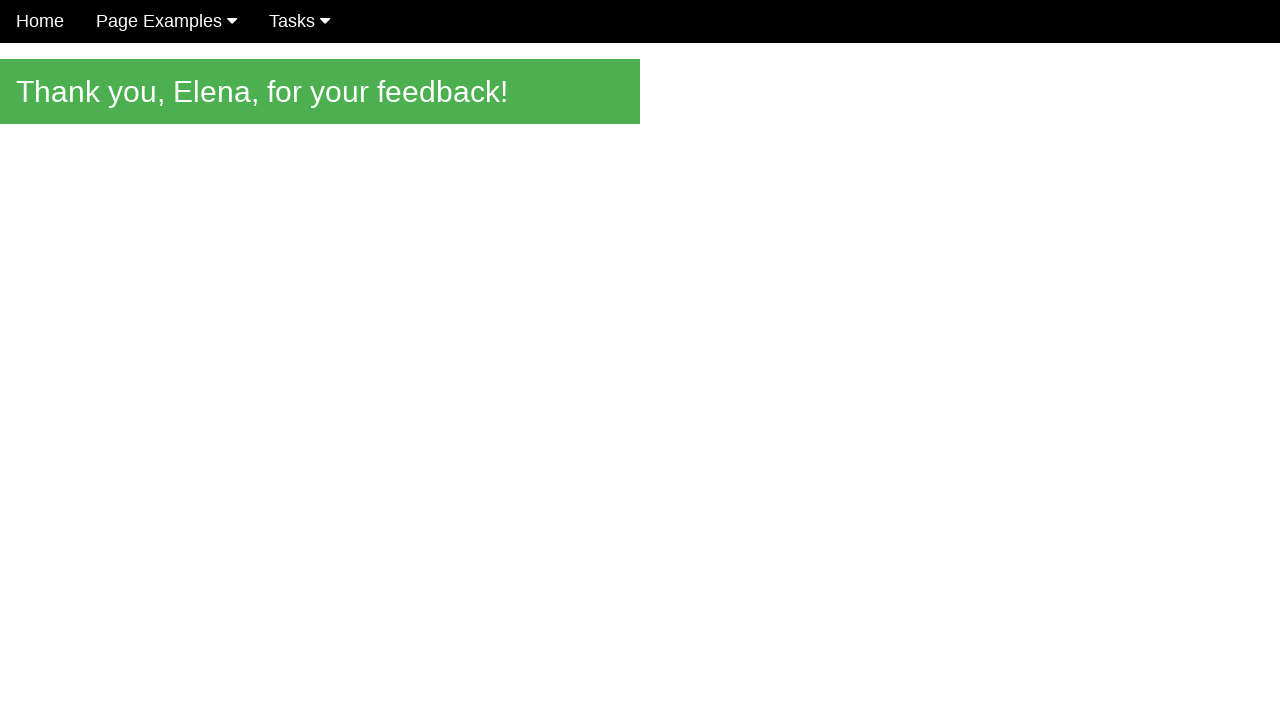